Tests a math challenge form by extracting a value from an element's attribute, calculating a result using logarithmic and trigonometric functions, filling the answer, checking required checkboxes, and submitting the form.

Starting URL: http://suninjuly.github.io/get_attribute.html

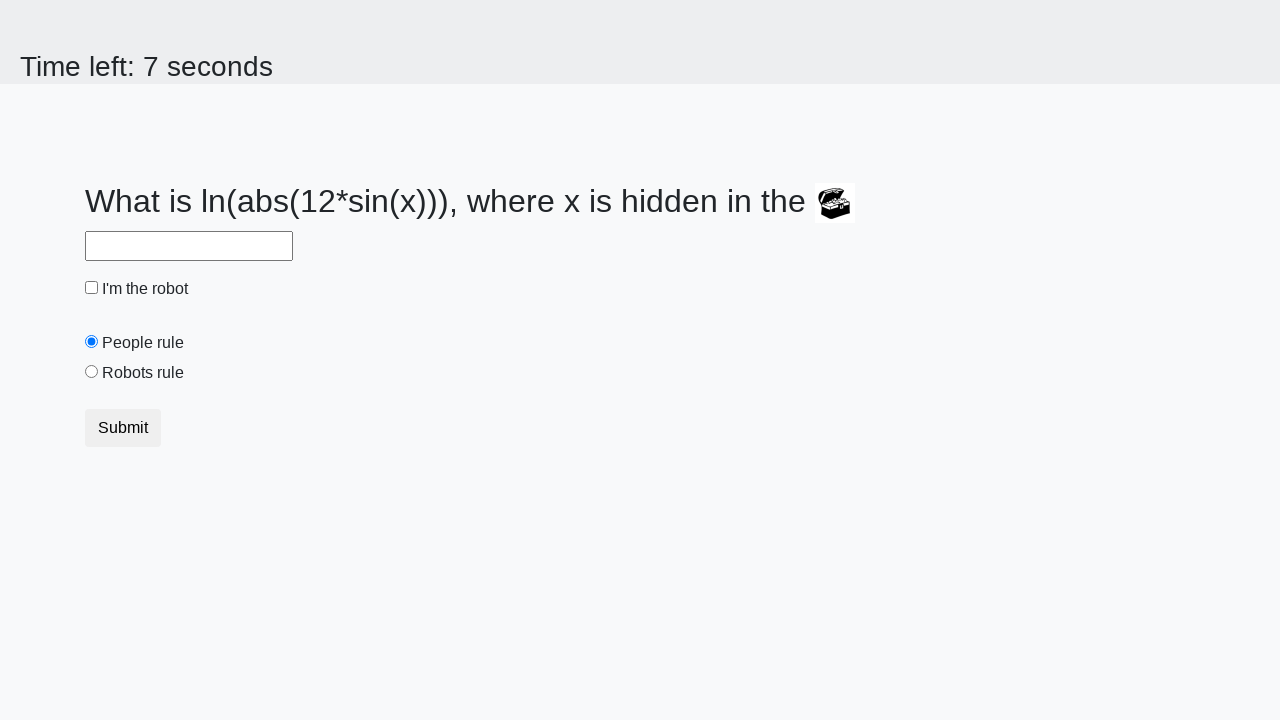

Located treasure element
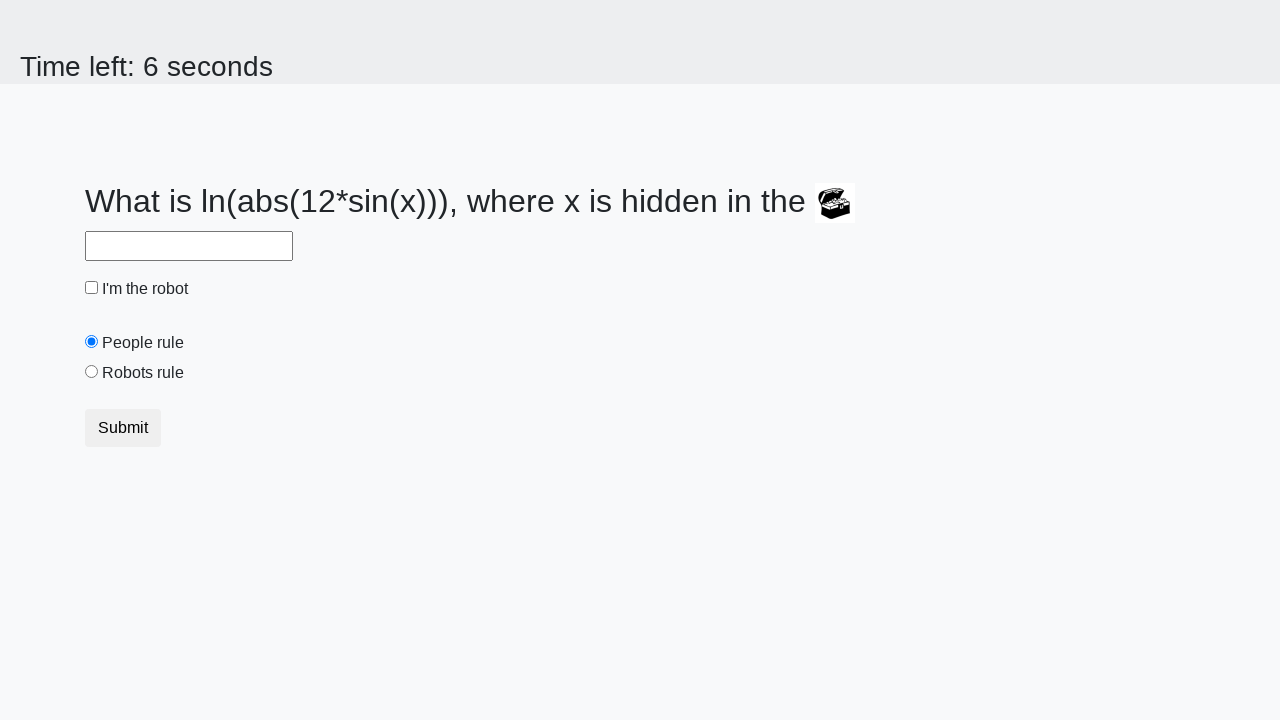

Extracted valuex attribute from treasure element
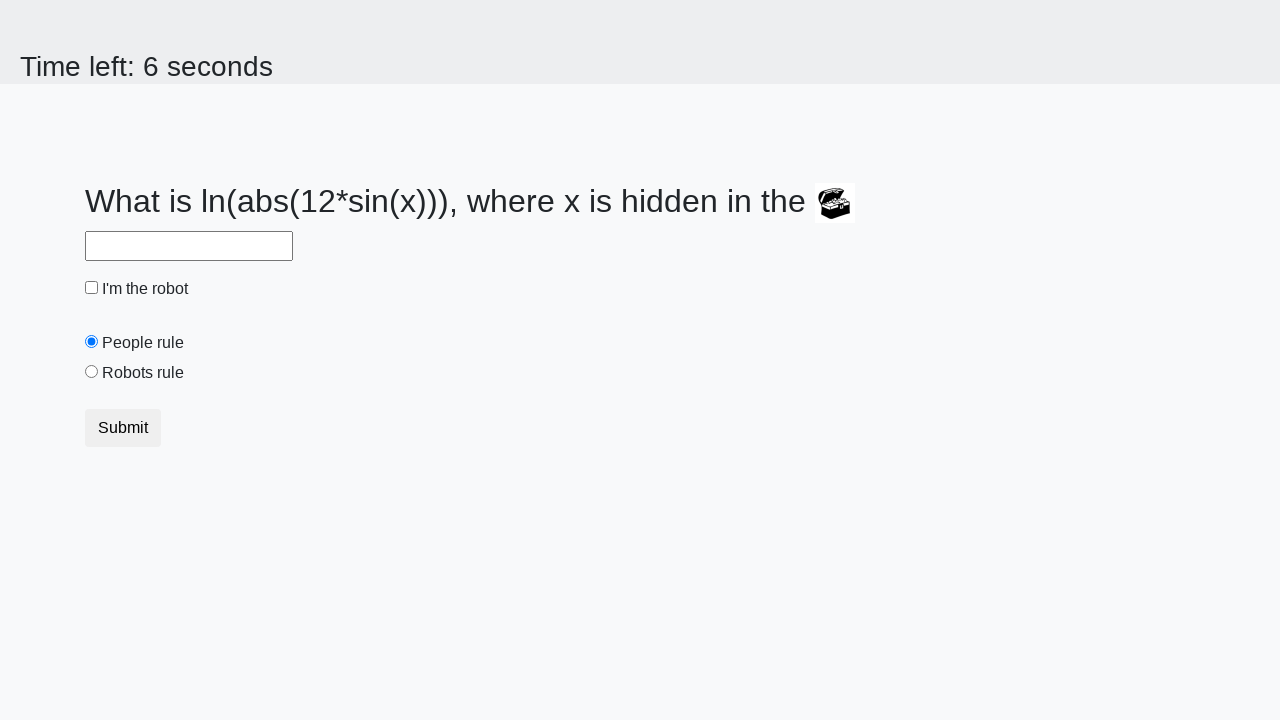

Calculated result using logarithmic and trigonometric functions: 1.2396758132123065
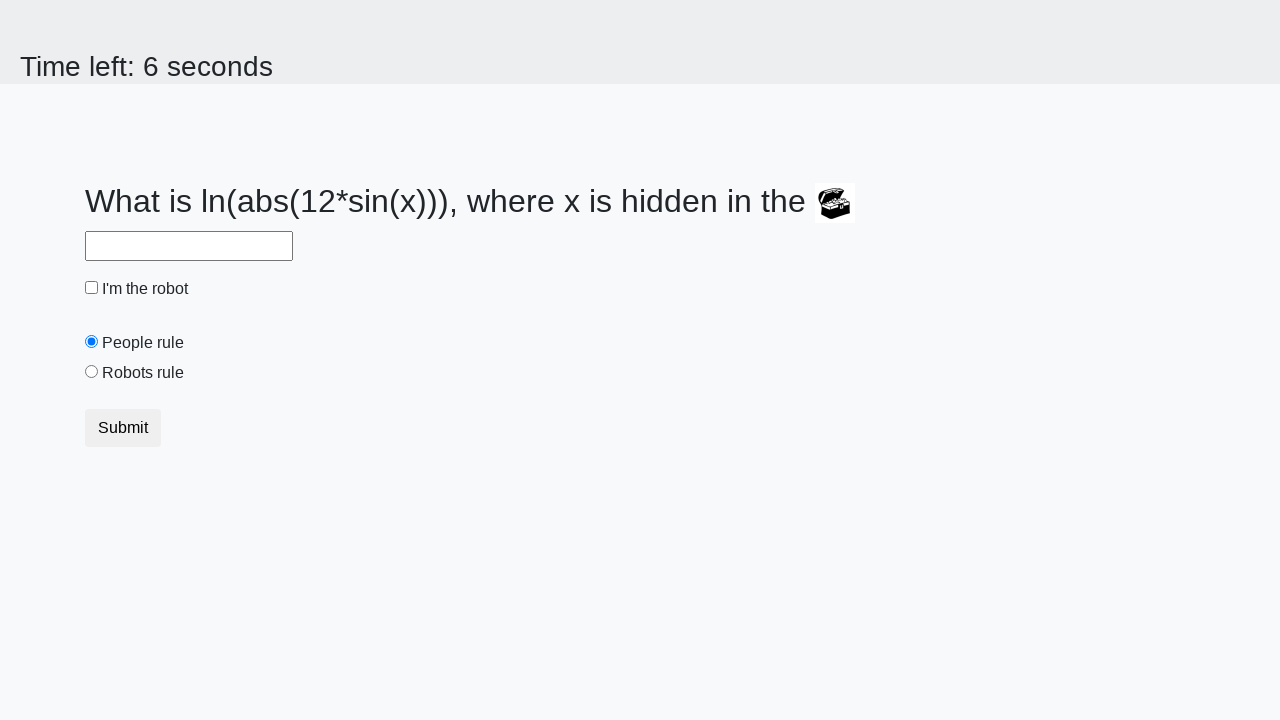

Filled answer field with calculated value on #answer
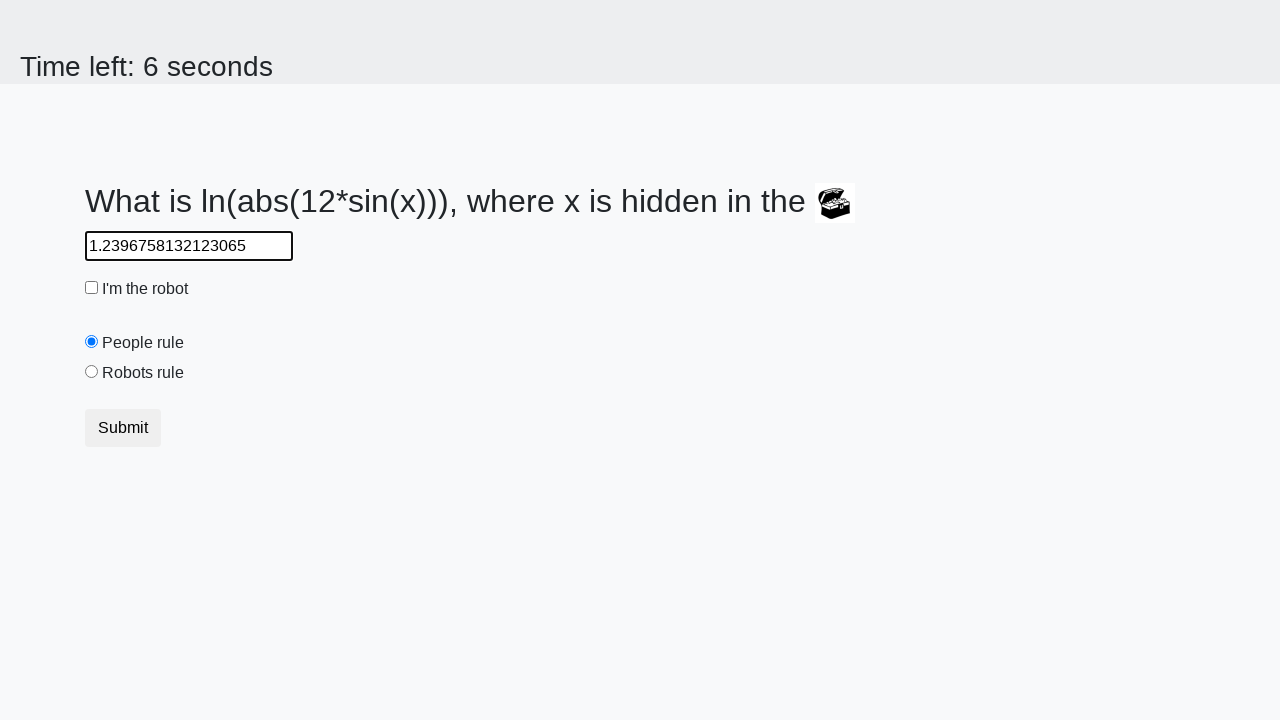

Checked robot checkbox at (92, 288) on input#robotCheckbox
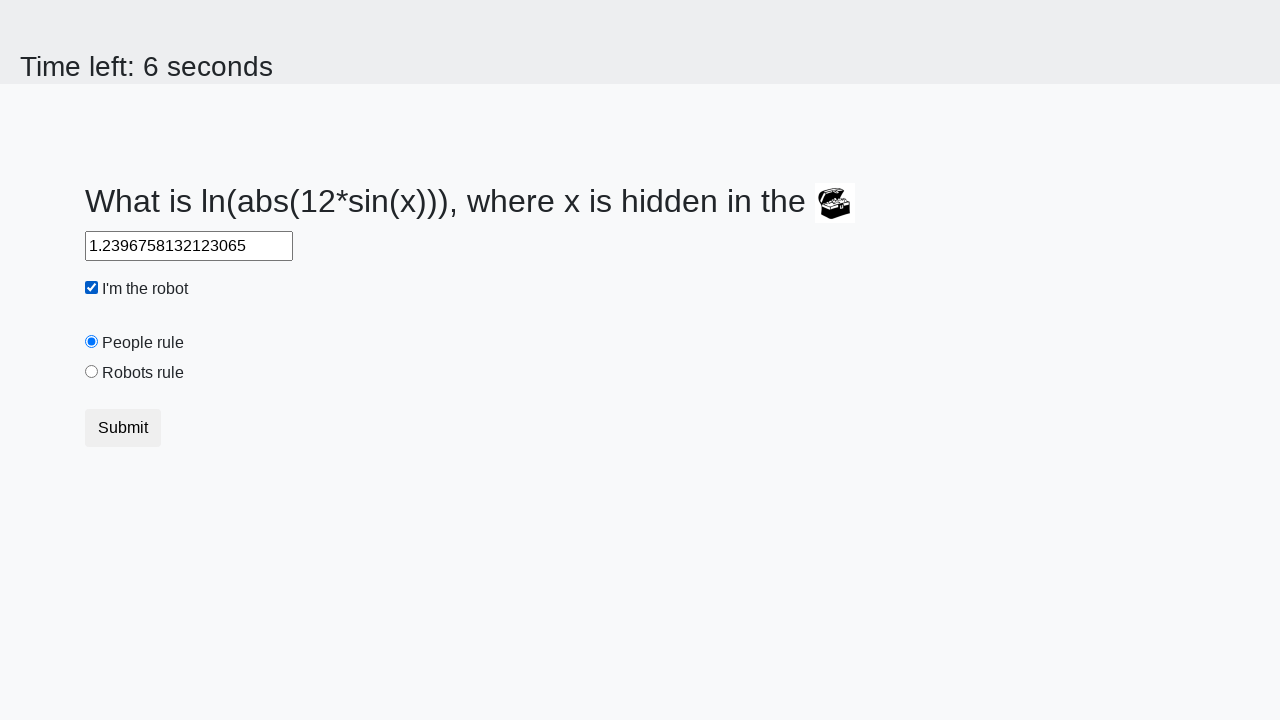

Checked robots rule checkbox at (92, 372) on input#robotsRule
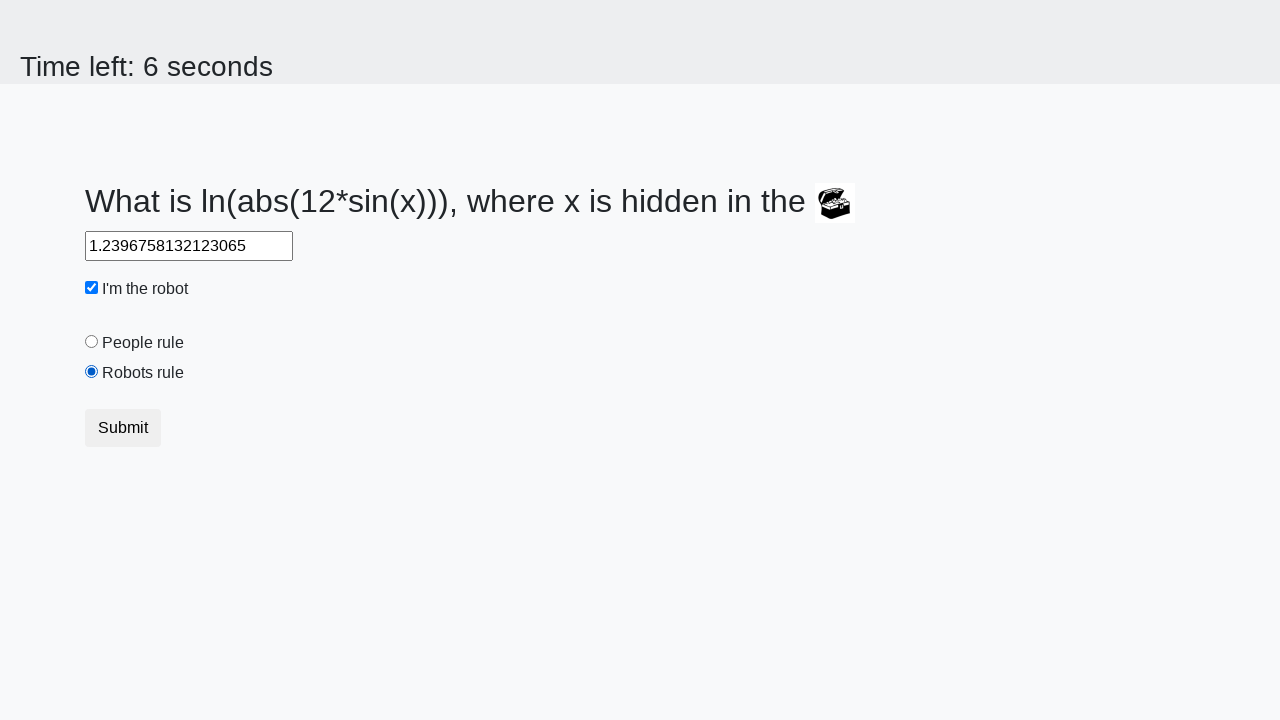

Clicked submit button at (123, 428) on button.btn
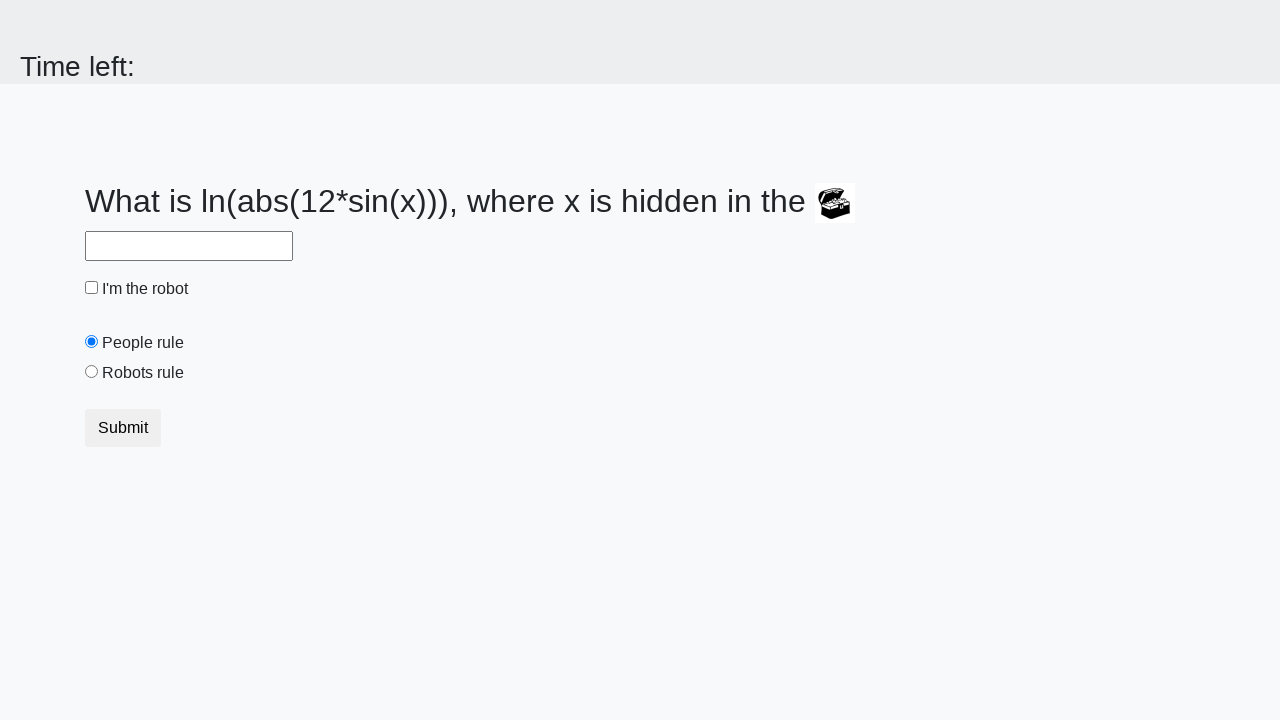

Waited 2 seconds for form submission response
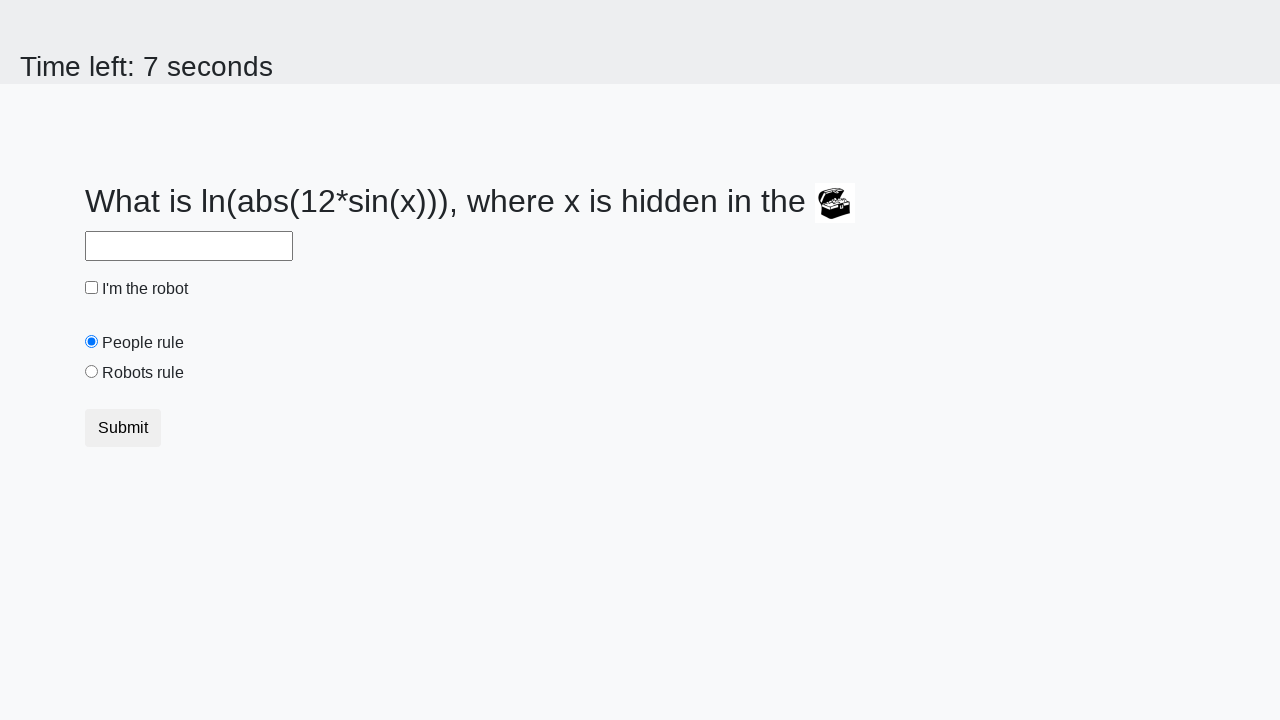

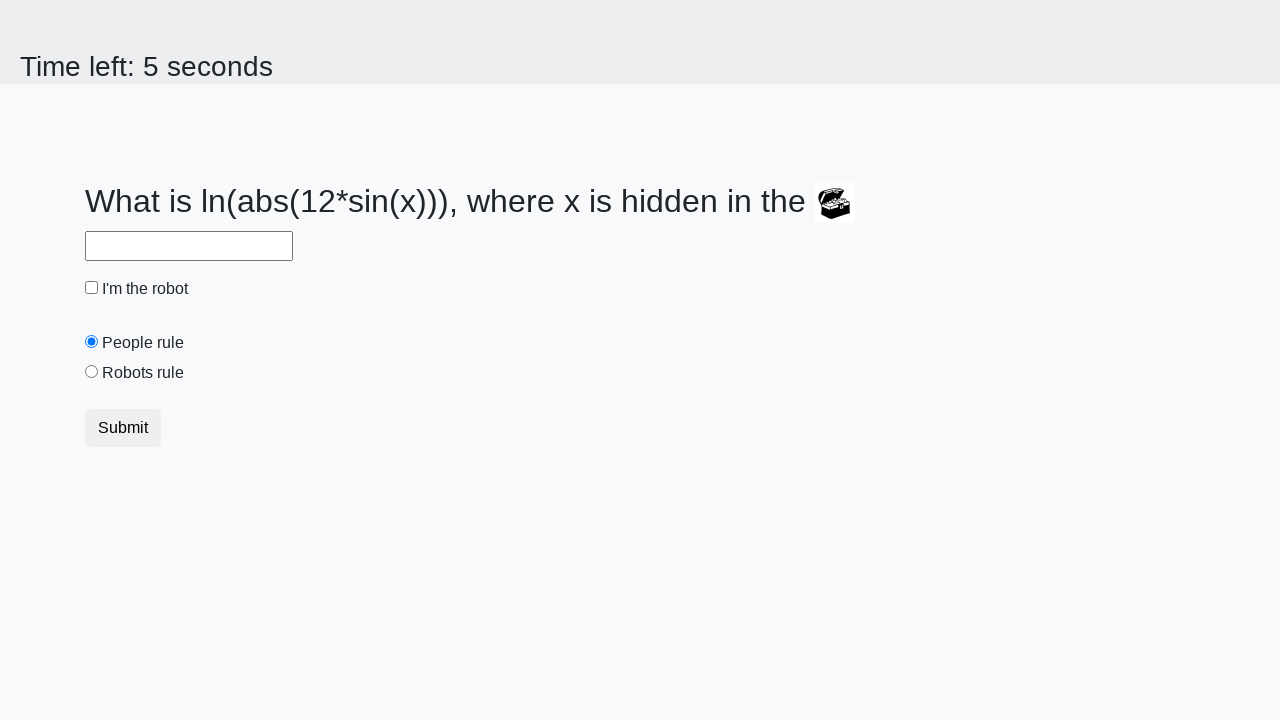